Tests custom radio button interaction on a Google Form by verifying the "Cần Thơ" radio button is initially unchecked, clicking it using JavaScript executor, and verifying it becomes checked.

Starting URL: https://docs.google.com/forms/d/e/1FAIpQLSfiypnd69zhuDkjKgqvpID9kwO29UCzeCVrGGtbNPZXQok0jA/viewform

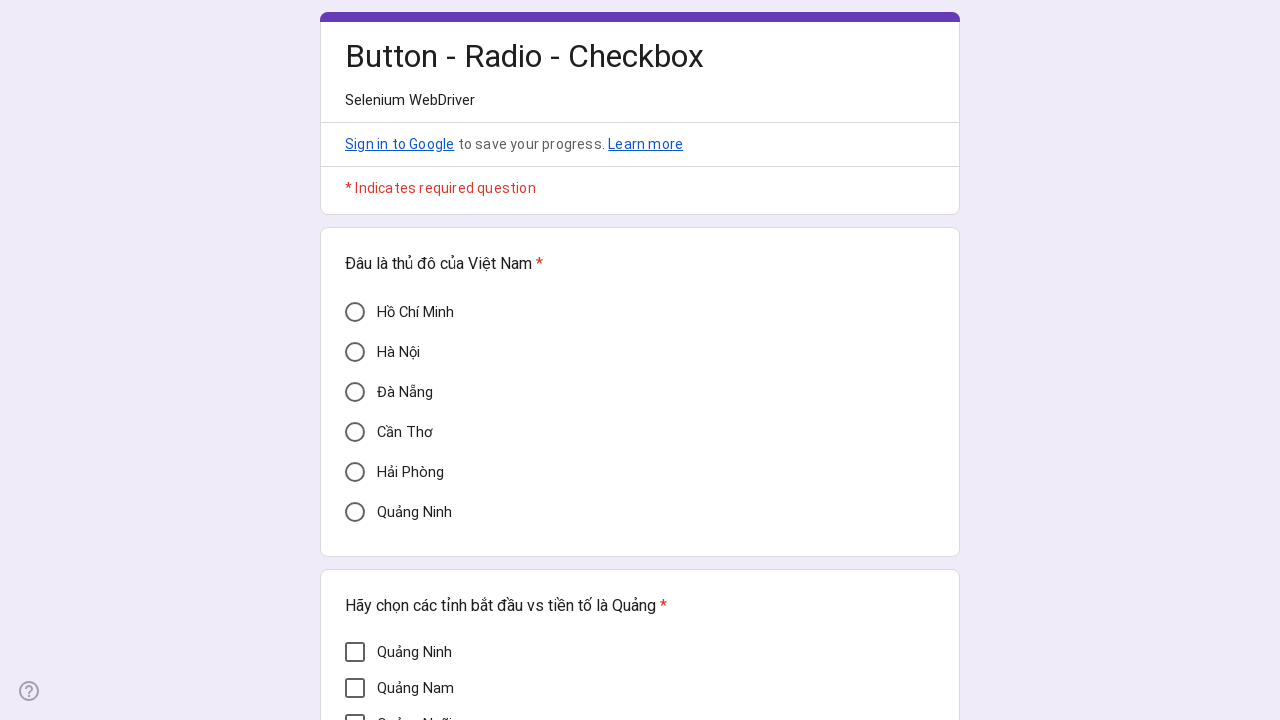

Waited for Google Form to load (networkidle)
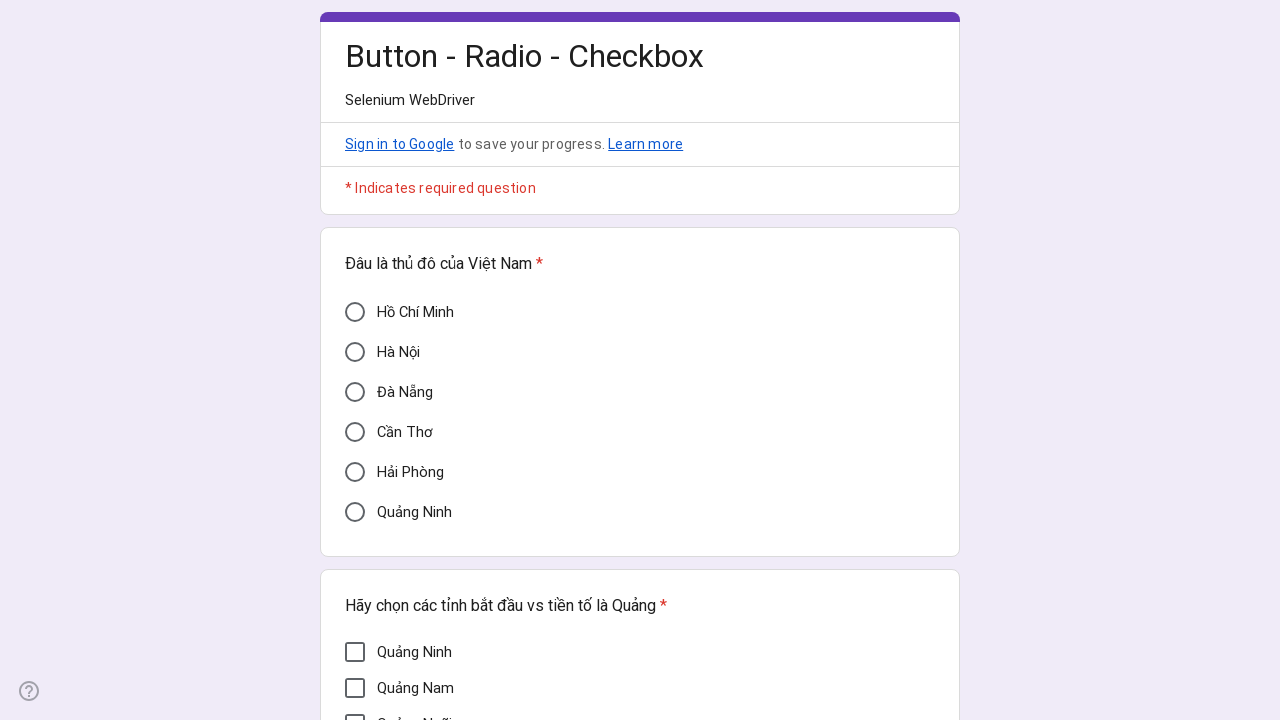

Verified 'Cần Thơ' radio button is visible and initially unchecked
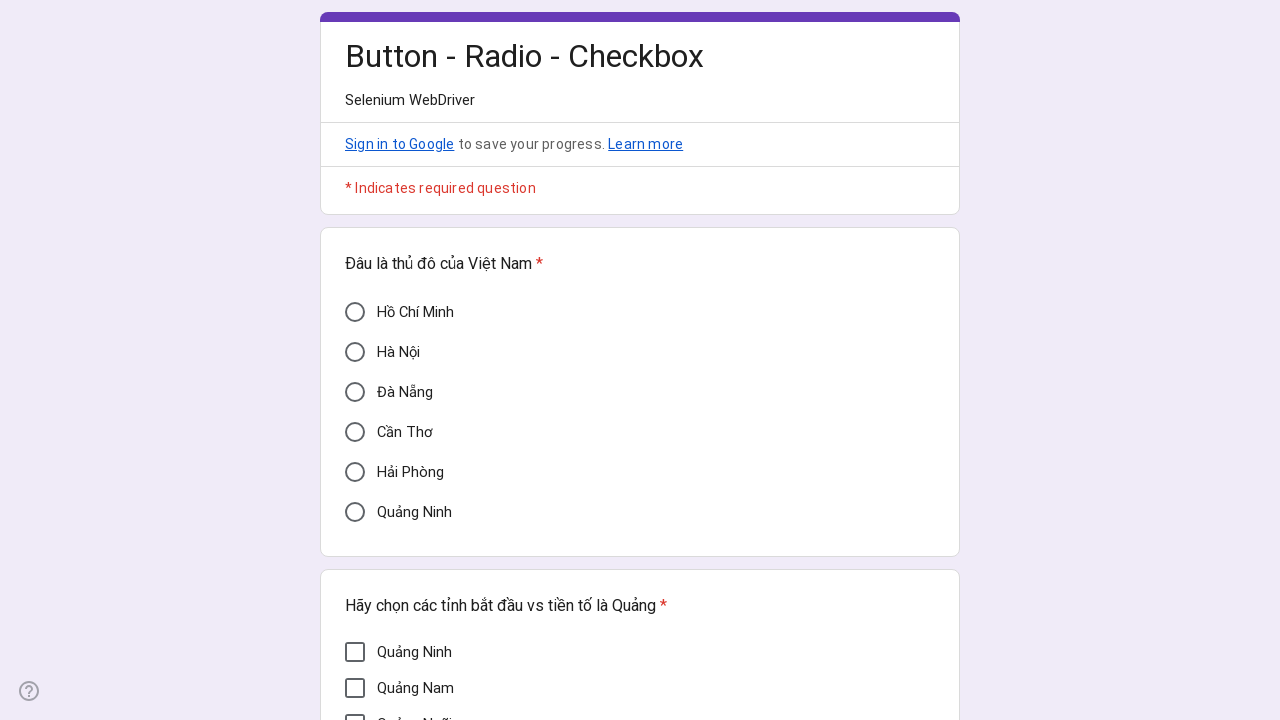

Clicked 'Cần Thơ' radio button at (355, 432) on div[aria-label='Cần Thơ']
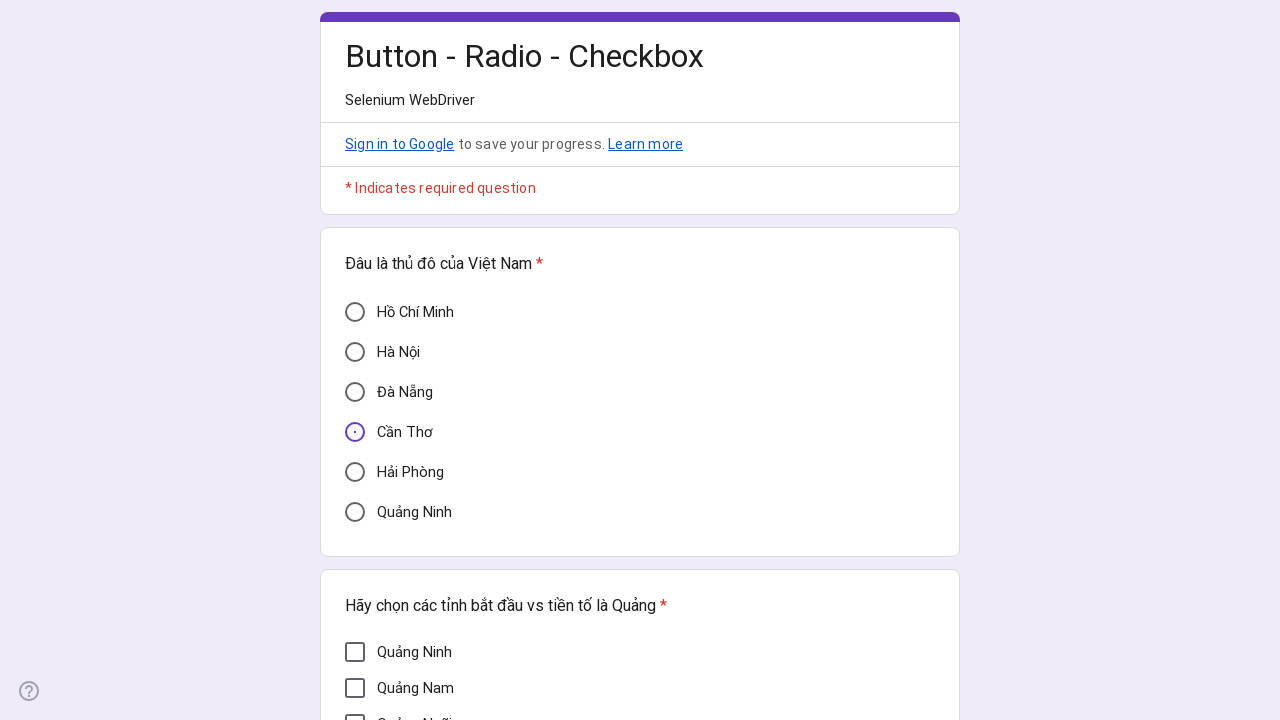

Verified 'Cần Thơ' radio button is now checked
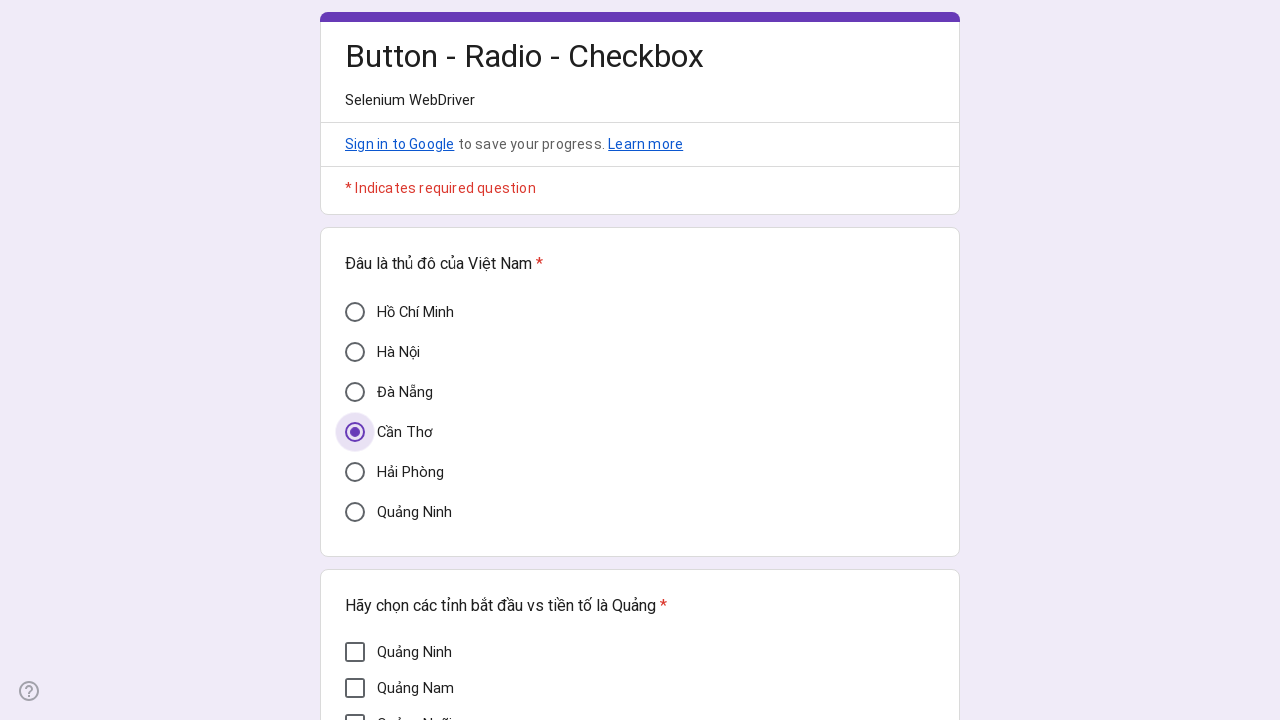

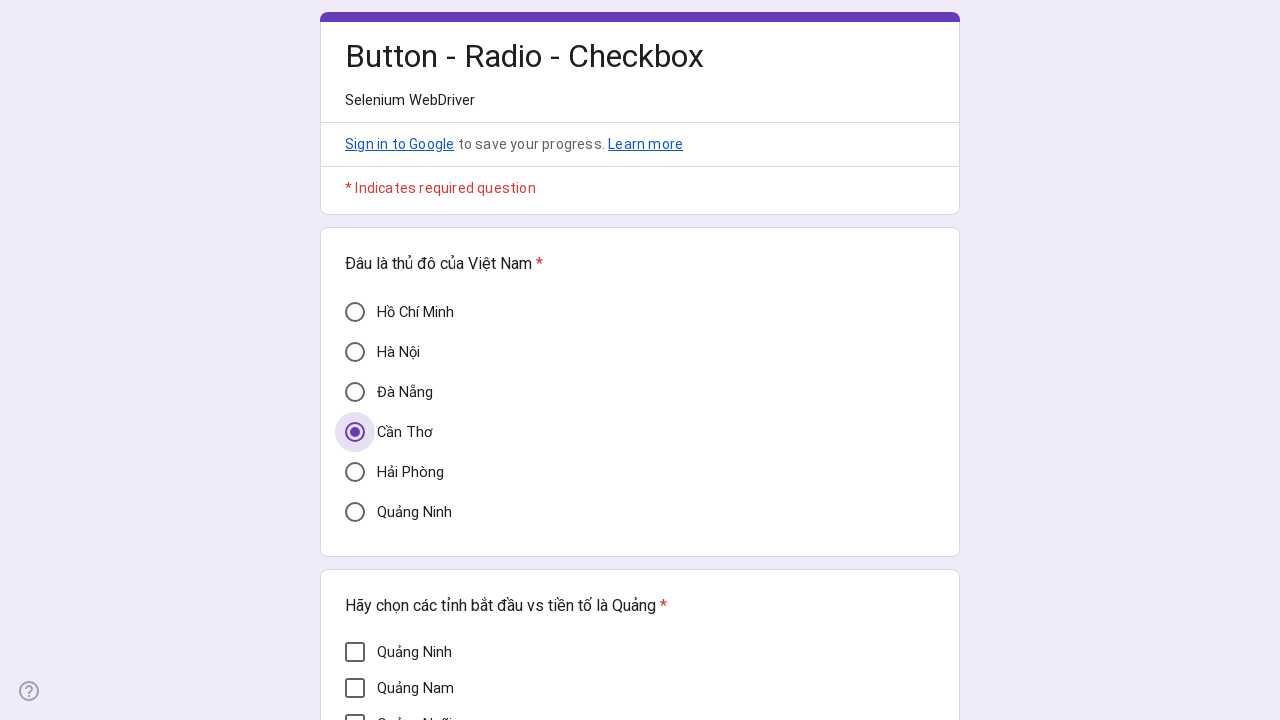